Tests dropdown menu interaction by clicking on a dropdown button to reveal menu options

Starting URL: https://omayo.blogspot.com/

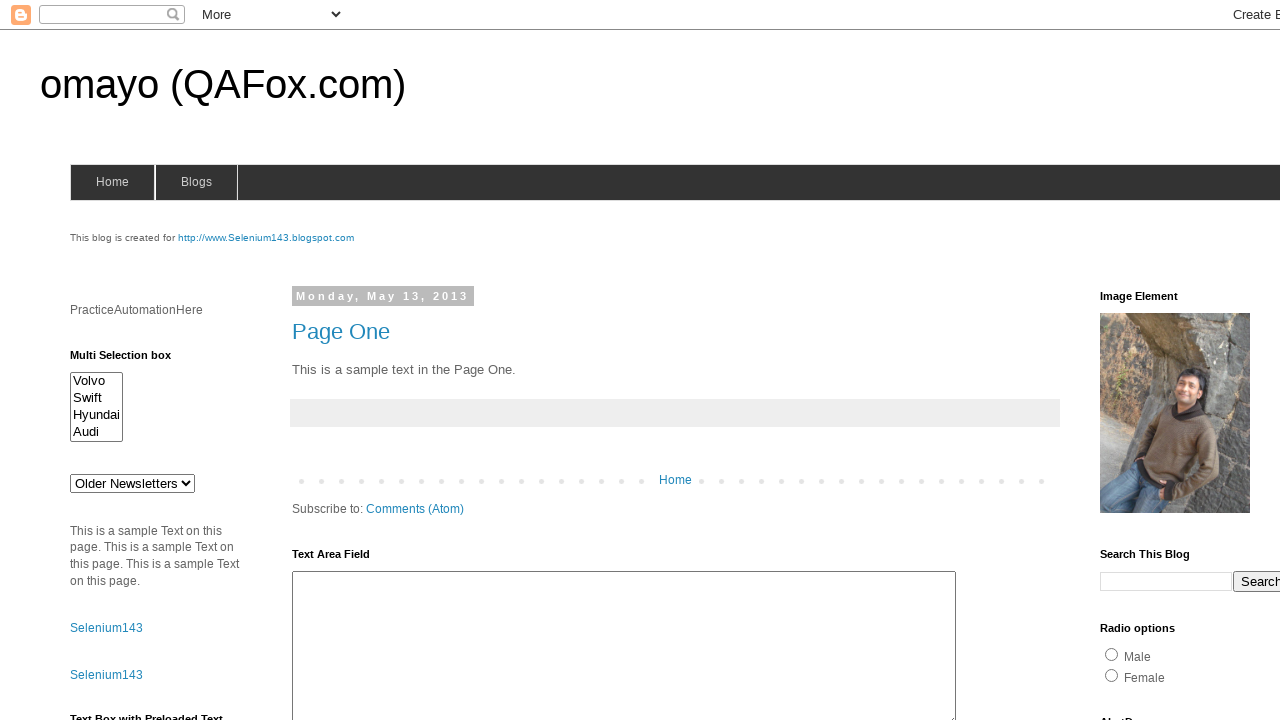

Scrolled dropdown button into view
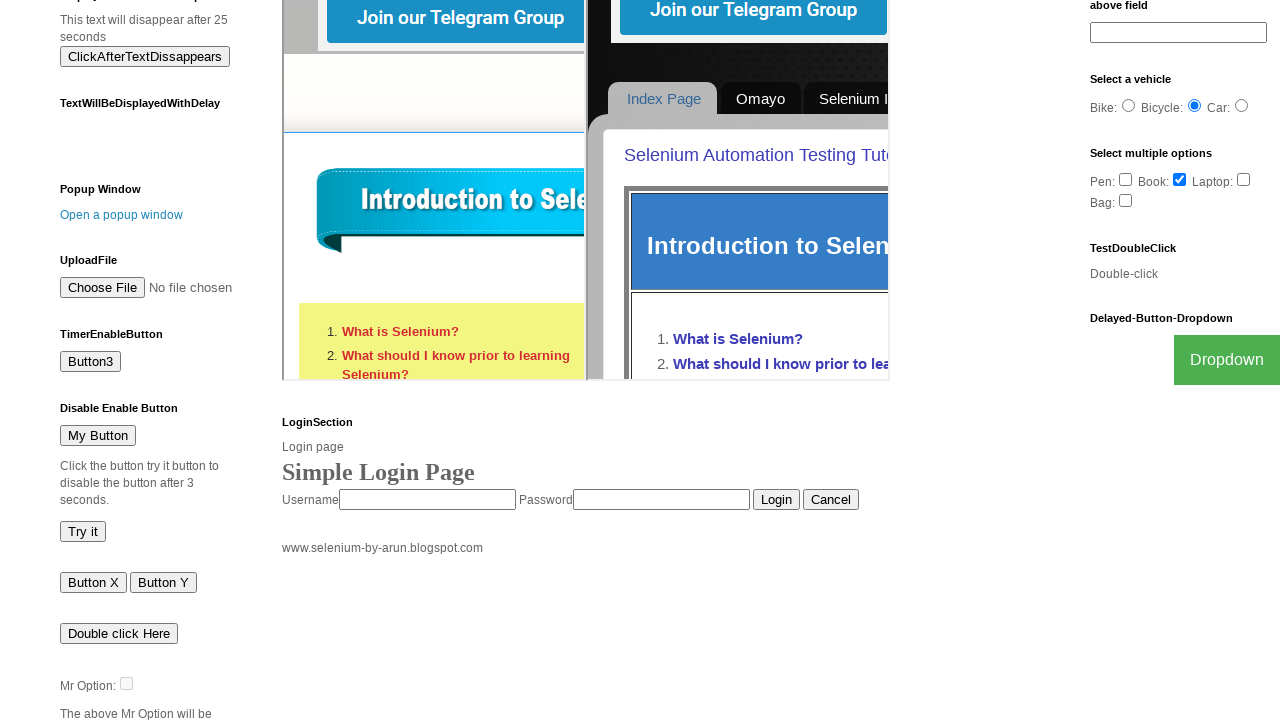

Clicked dropdown button to reveal menu options at (1227, 360) on button.dropbtn
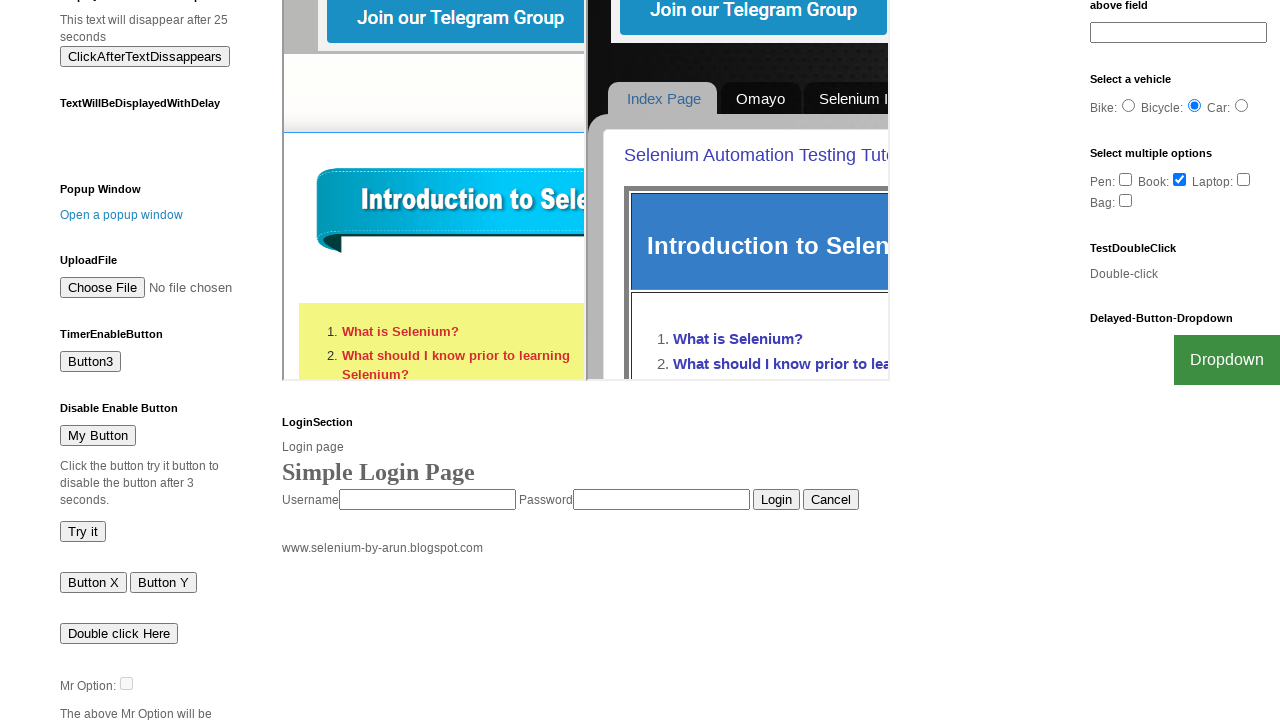

Dropdown menu became visible
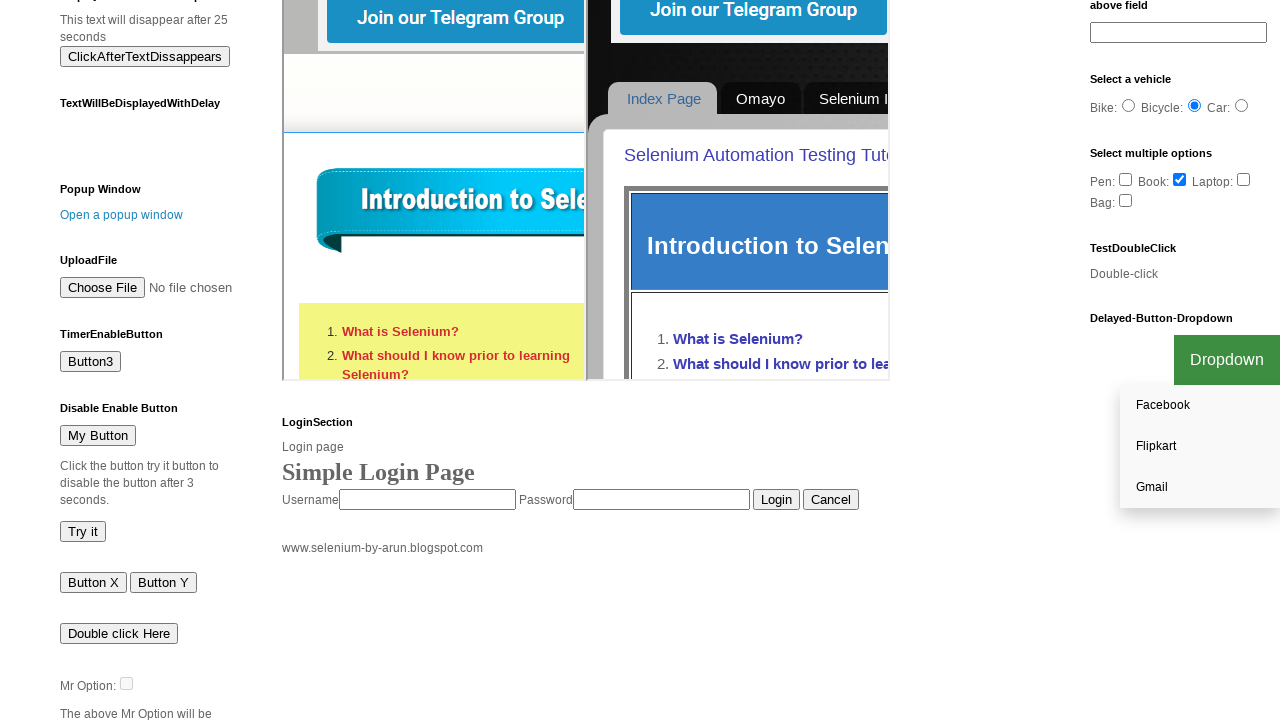

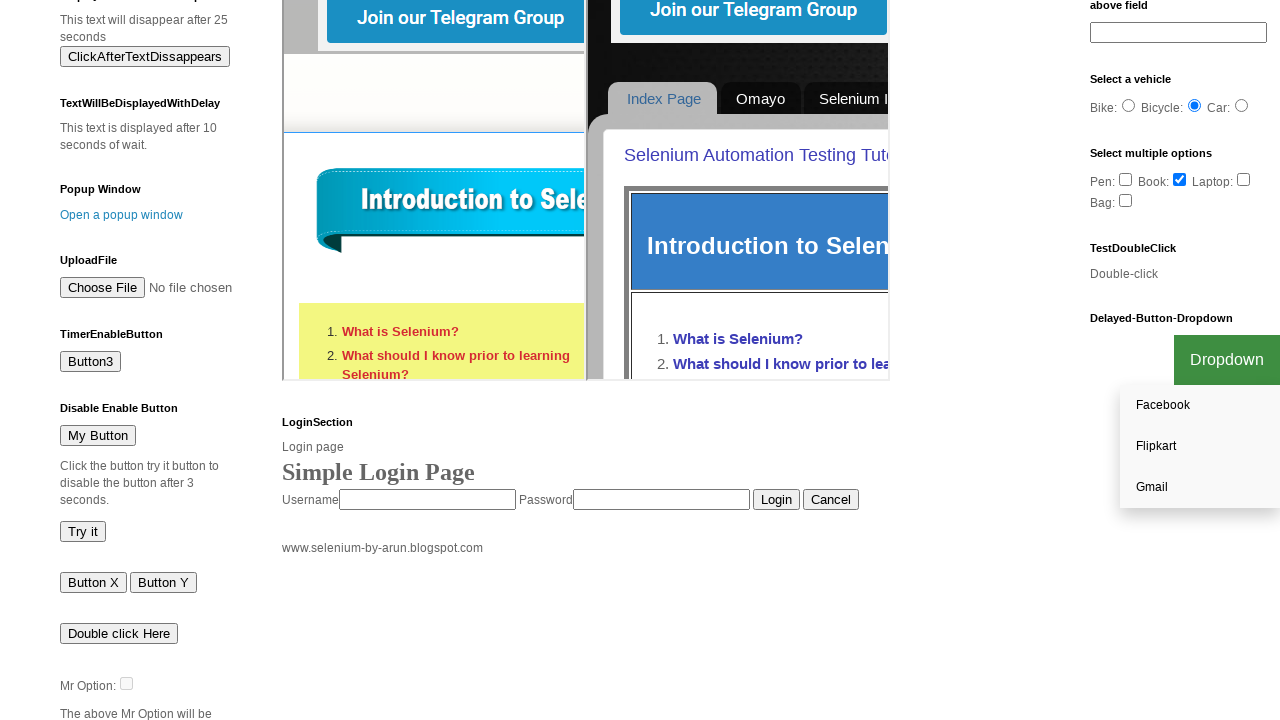